Completes a math challenge form by extracting a value from an element's attribute, calculating the answer using a logarithmic formula, filling in the result, selecting checkbox and radio button options, and submitting the form.

Starting URL: http://suninjuly.github.io/get_attribute.html

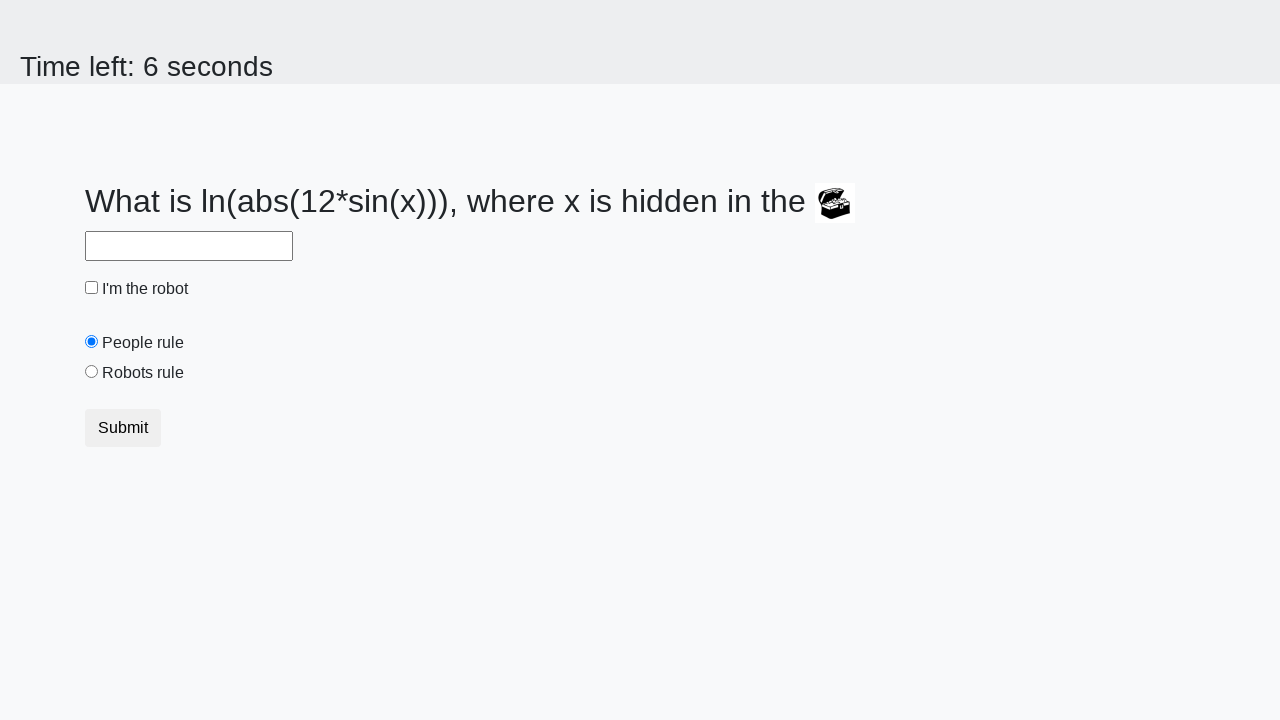

Located treasure element and extracted 'valuex' attribute
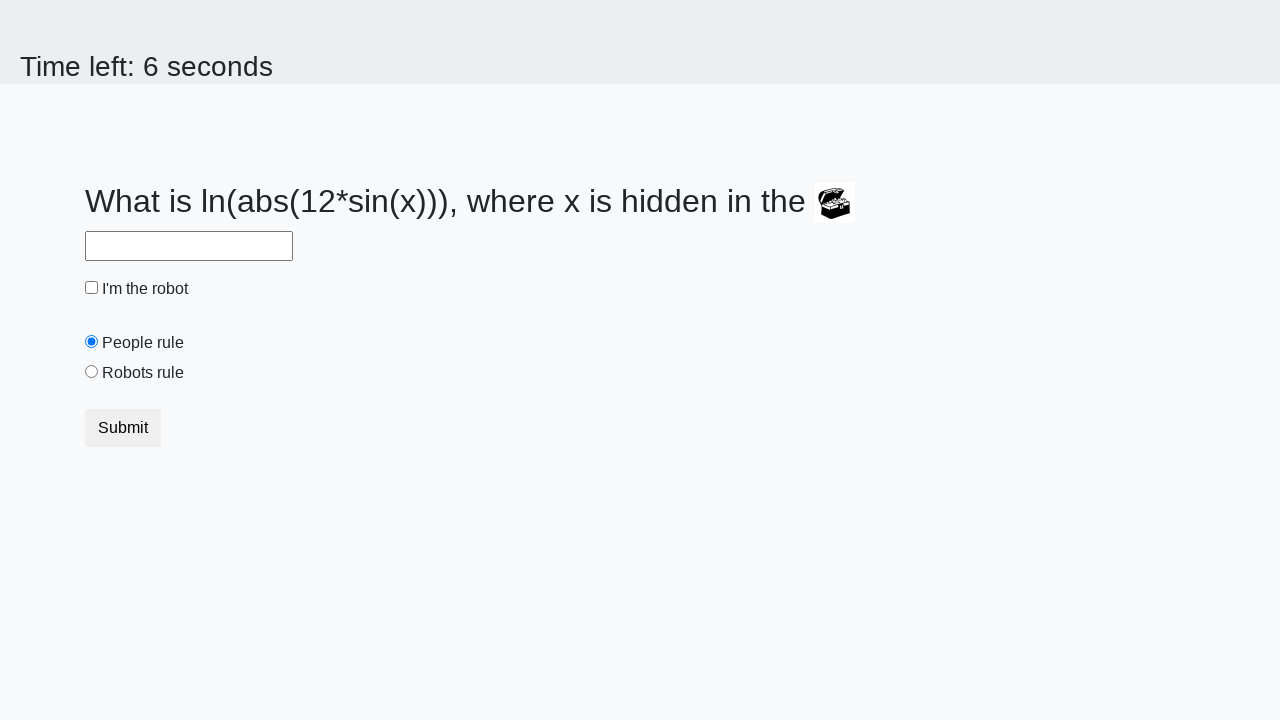

Calculated answer using logarithmic formula
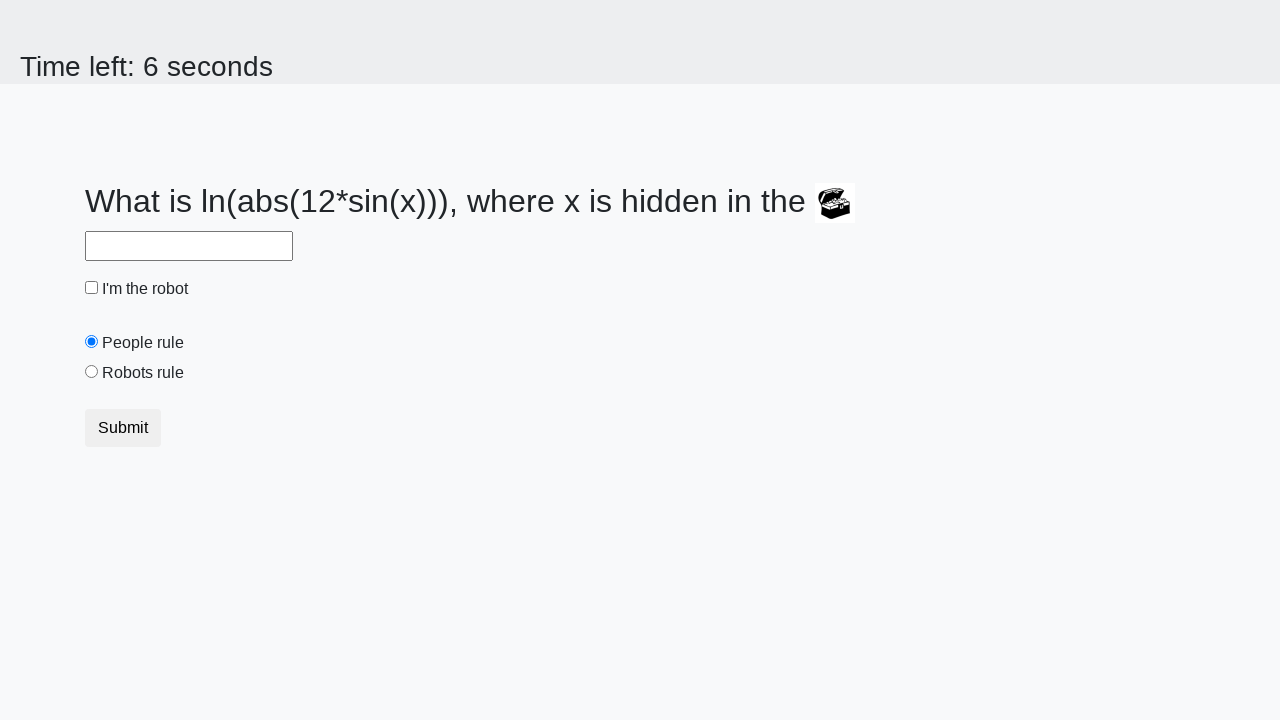

Filled answer field with calculated result on #answer
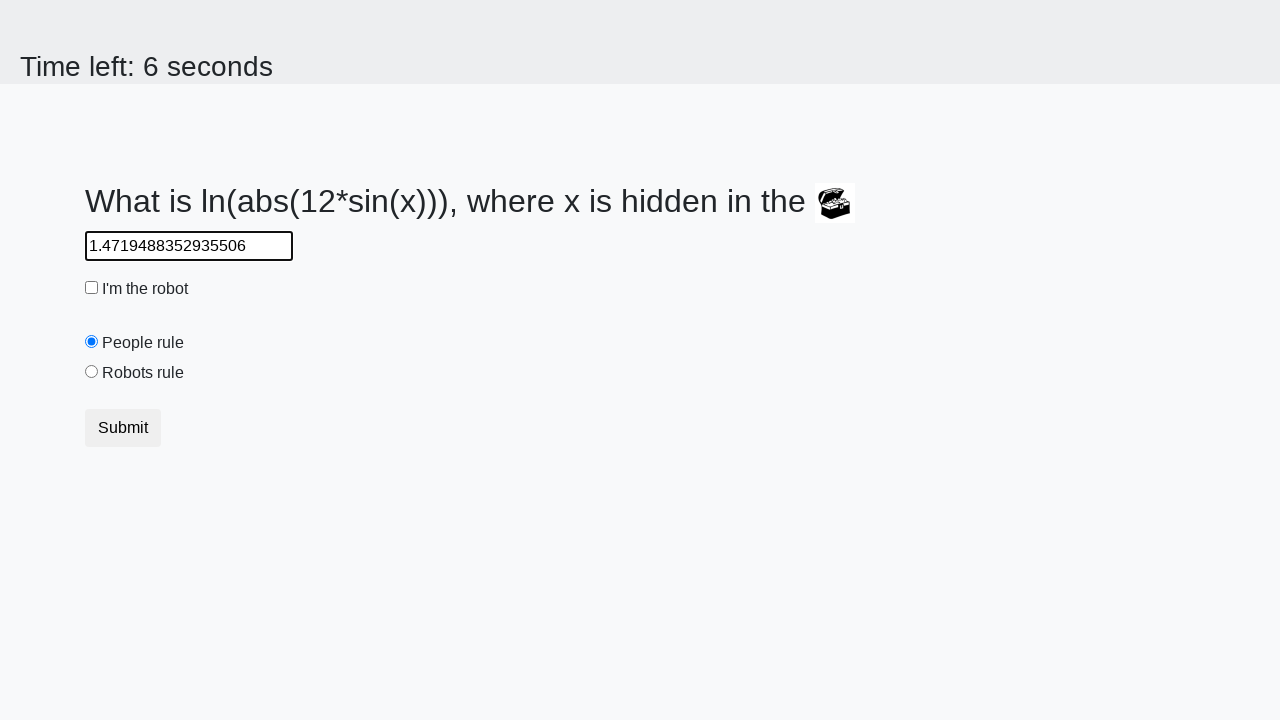

Clicked robot checkbox at (92, 288) on #robotCheckbox
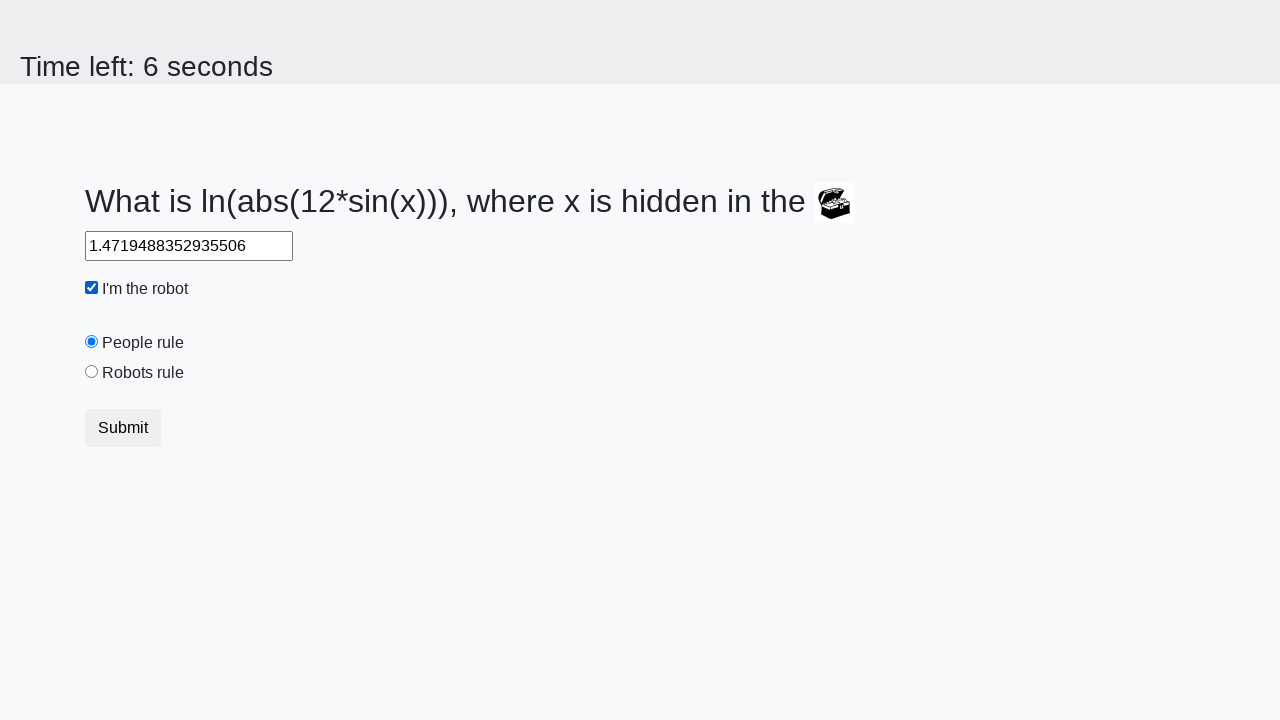

Selected 'robots rule' radio button at (92, 372) on #robotsRule
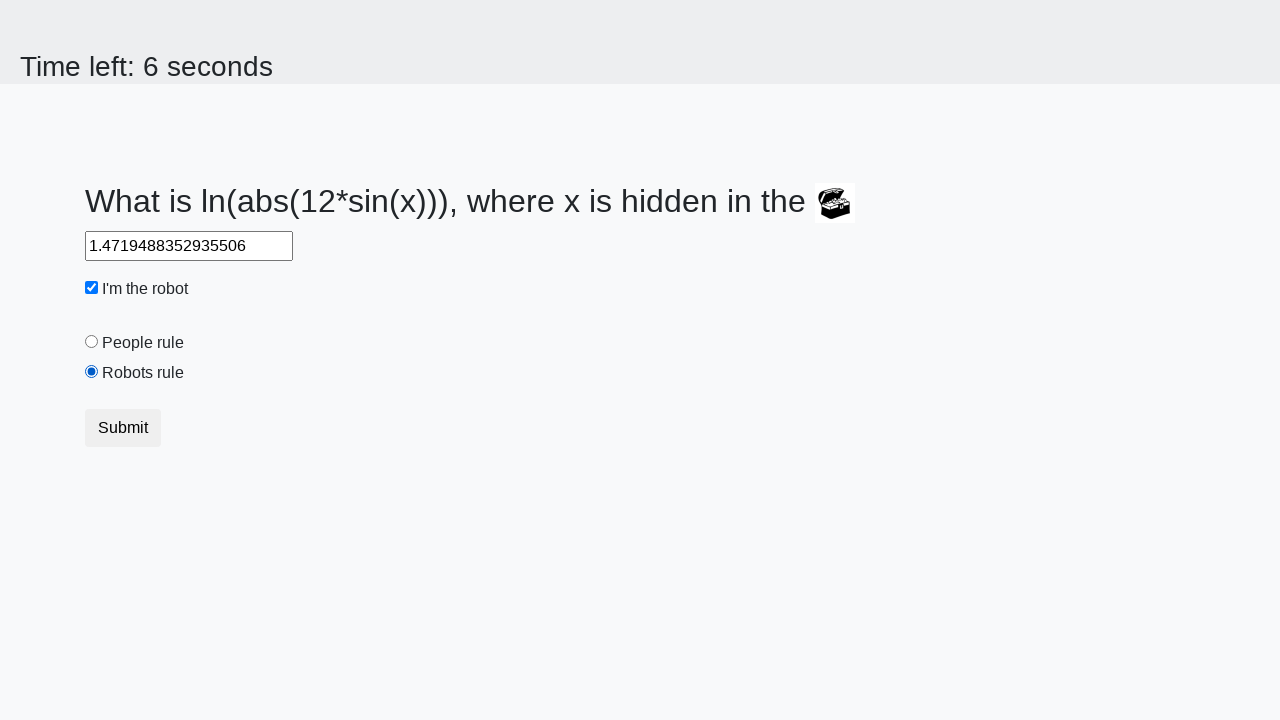

Submitted the math challenge form at (123, 428) on [type='submit']
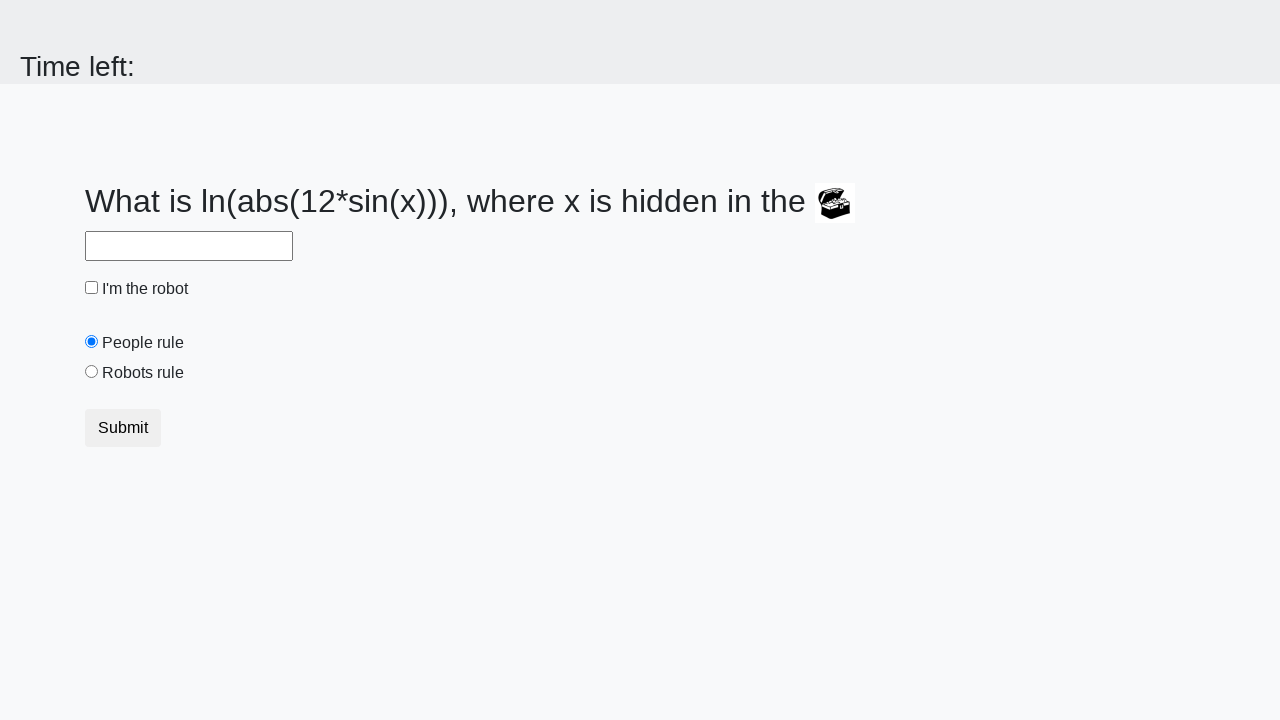

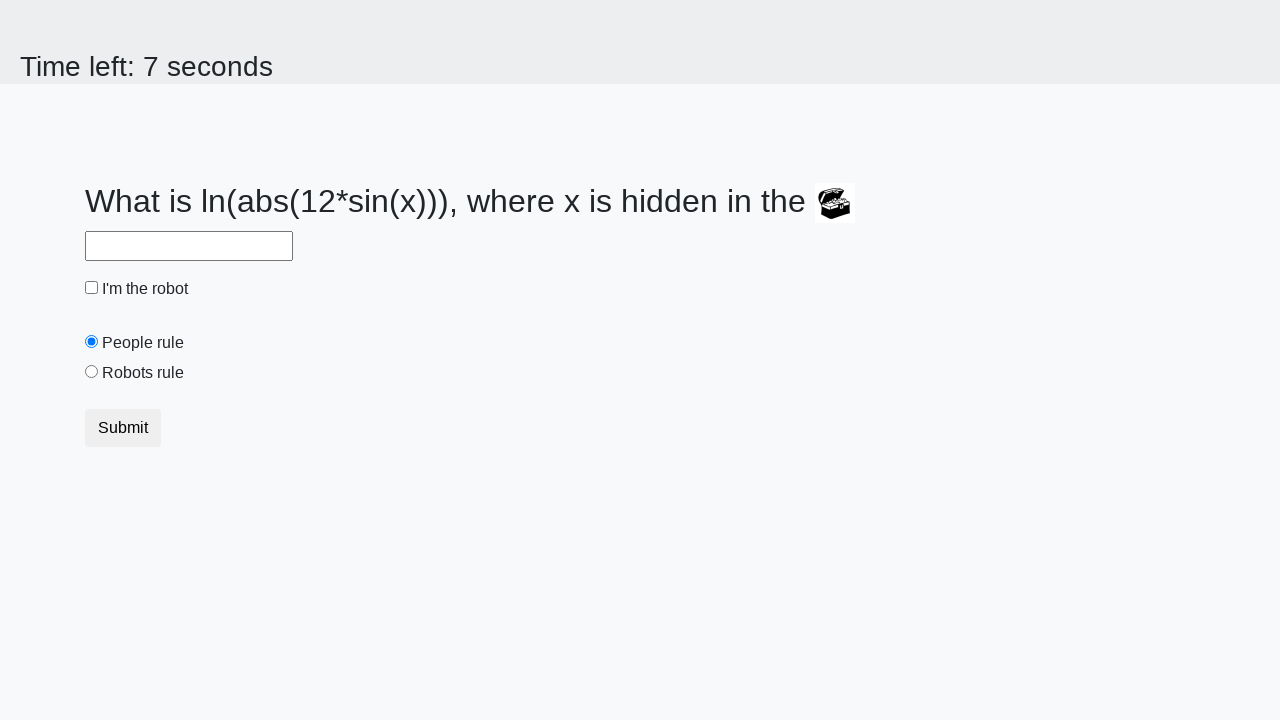